Simple browser launch test that navigates to Flipkart homepage and waits for the page to load

Starting URL: https://www.flipkart.com/

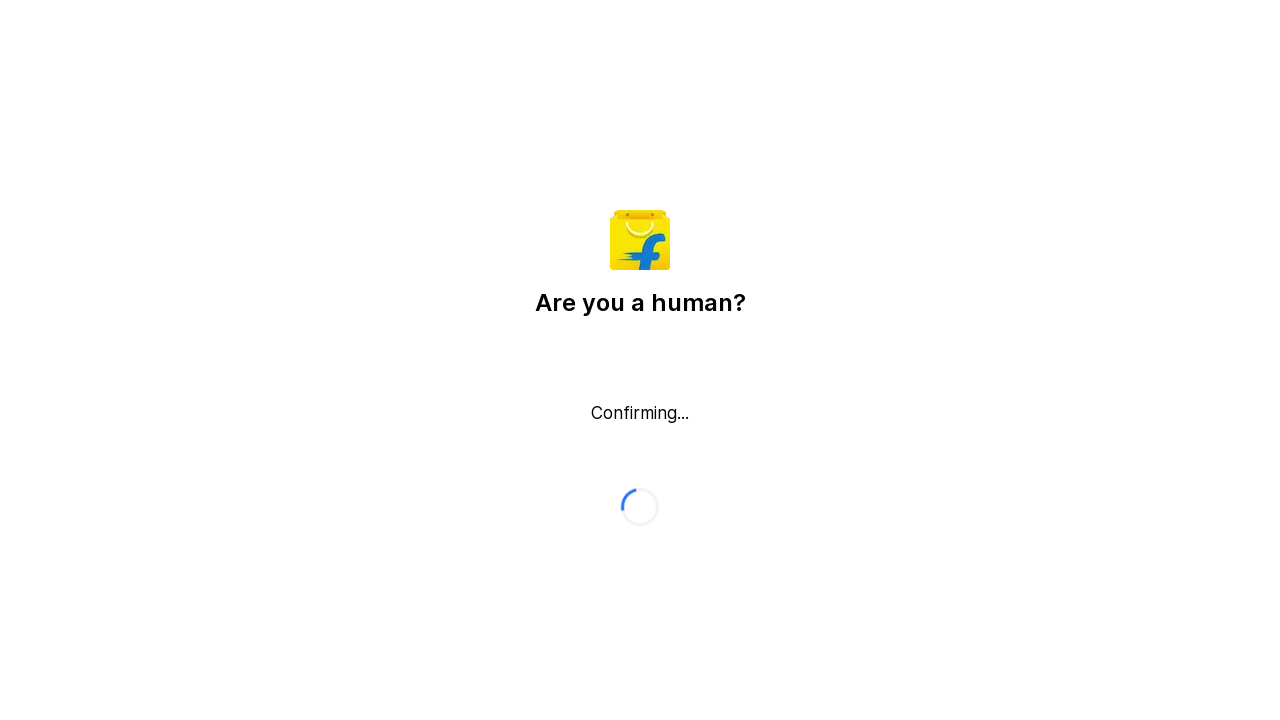

Waited for Flipkart homepage to load (domcontentloaded state)
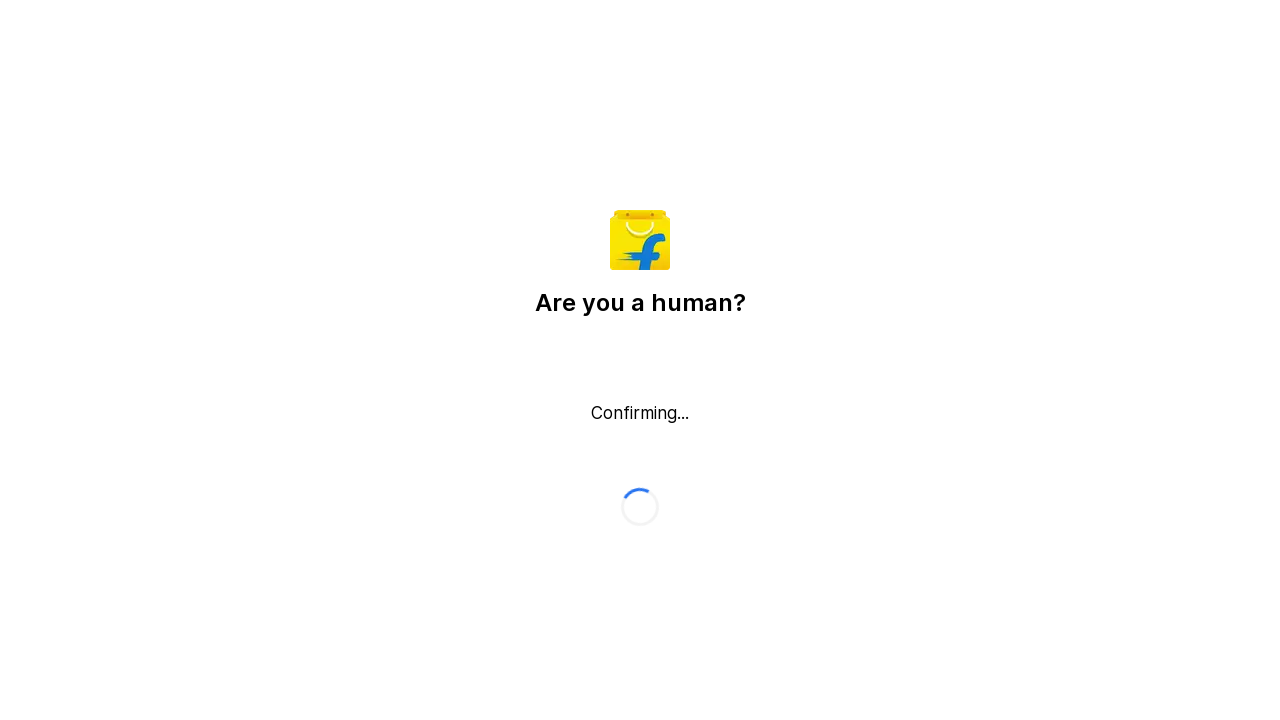

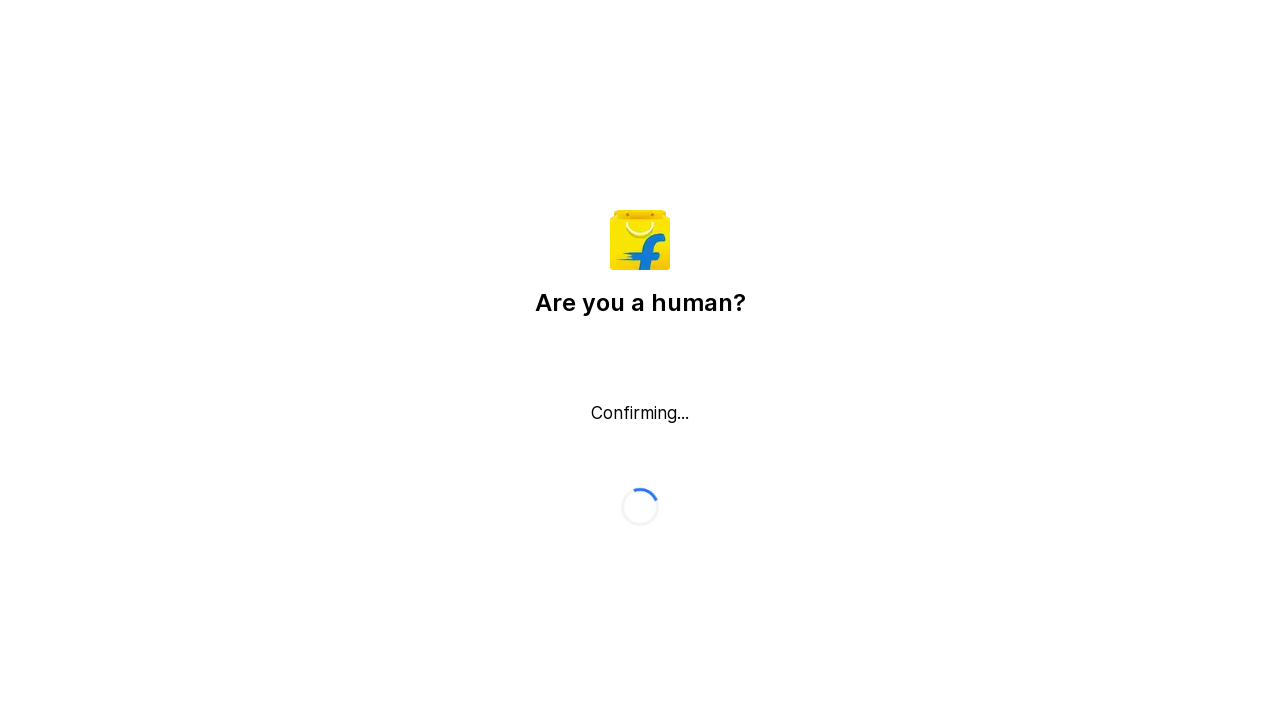